Tests form submission by navigating to a forms page, filling out name and message fields, and submitting the form

Starting URL: https://ultimateqa.com/automation

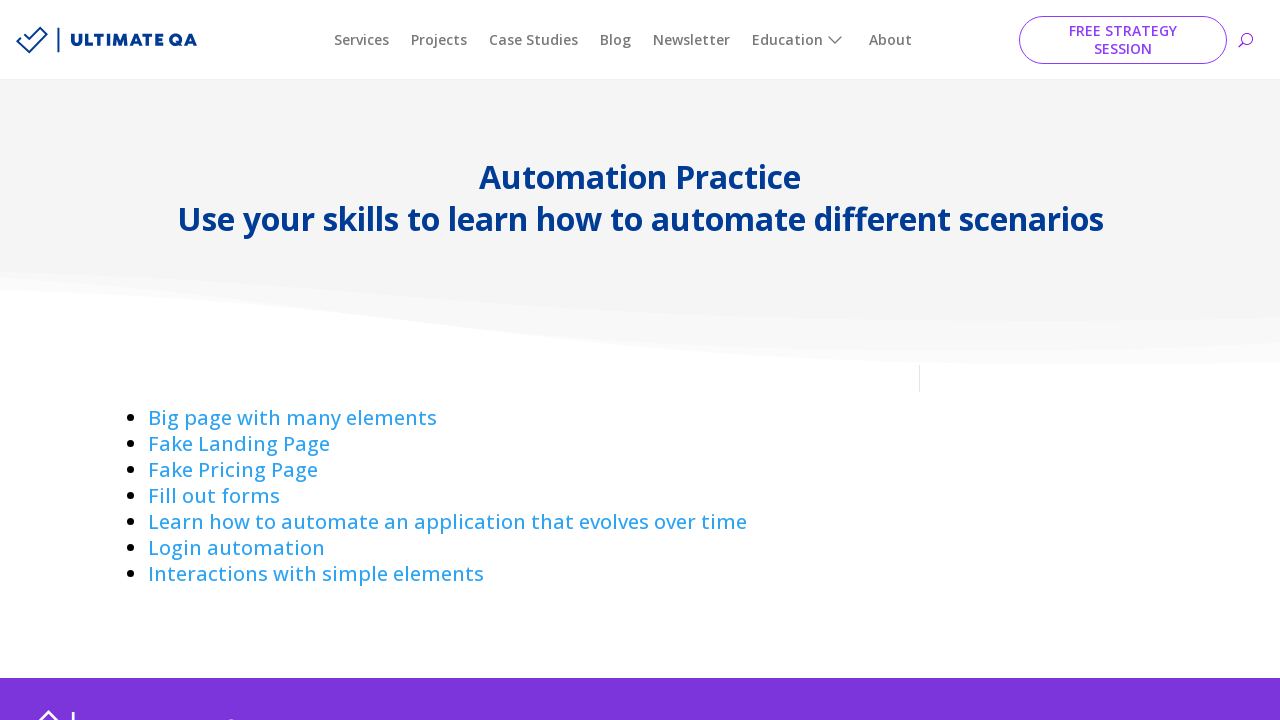

Clicked on 'Fill out forms' link at (214, 496) on text='Fill out forms'
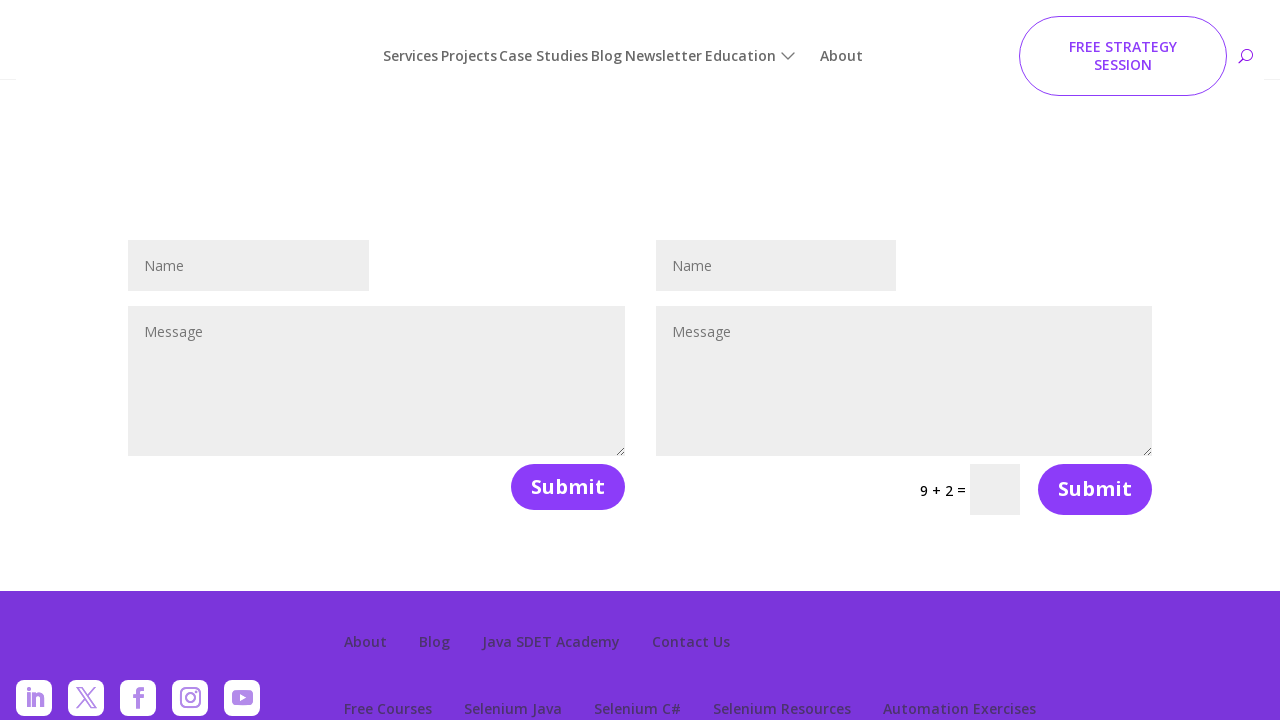

Filled in name field with 'Jane Doe' on #et_pb_contact_name_0
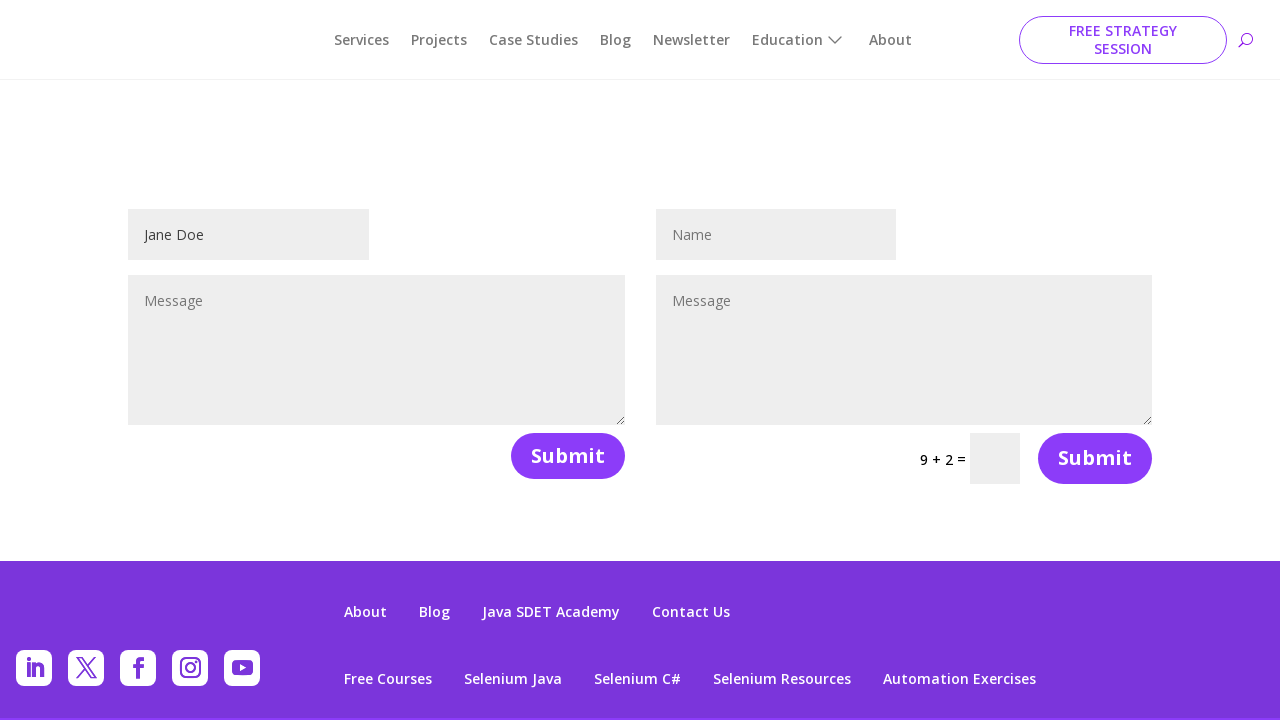

Filled in message field with 'This is the first form!' on #et_pb_contact_message_0
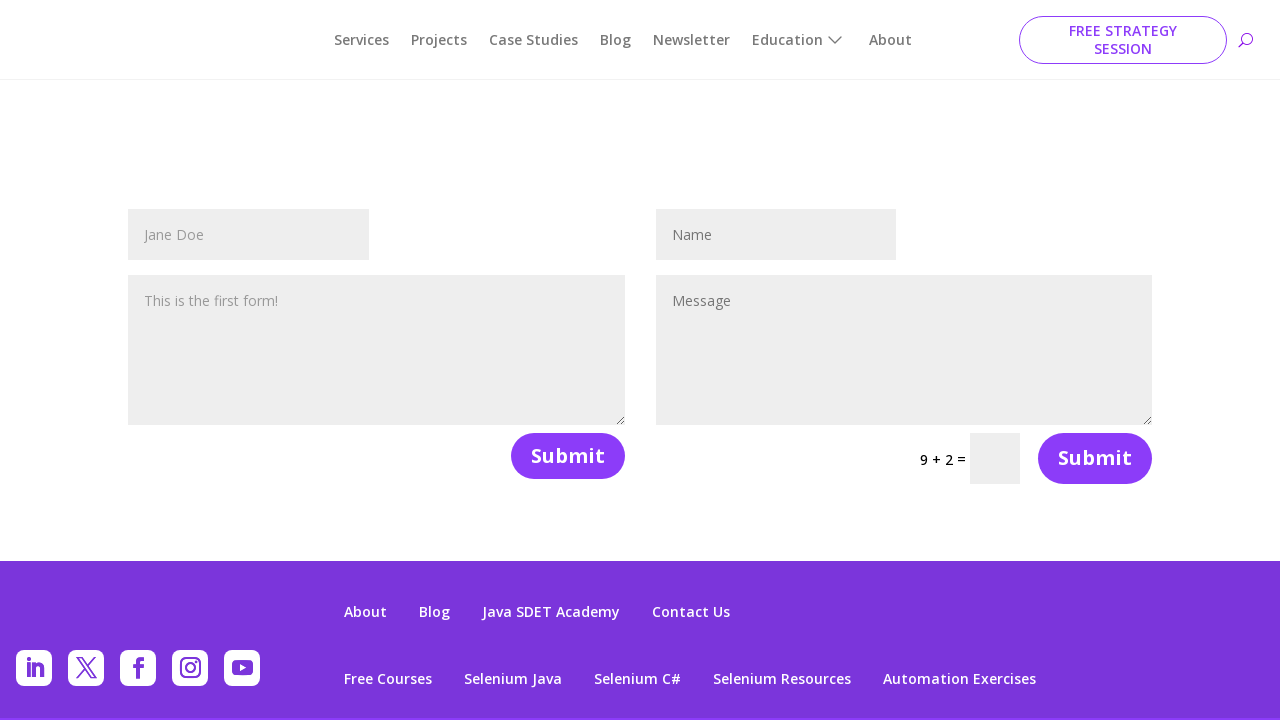

Clicked submit button to submit the form at (568, 456) on #et_pb_contact_form_0 >> button
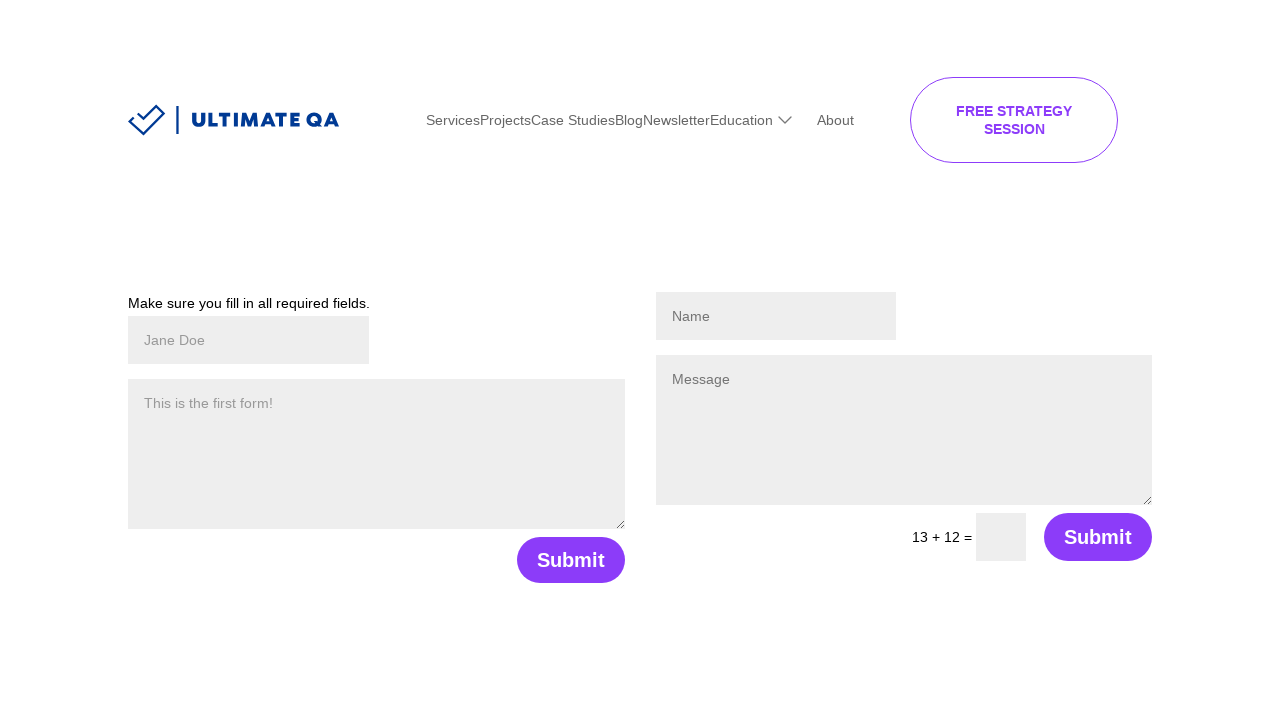

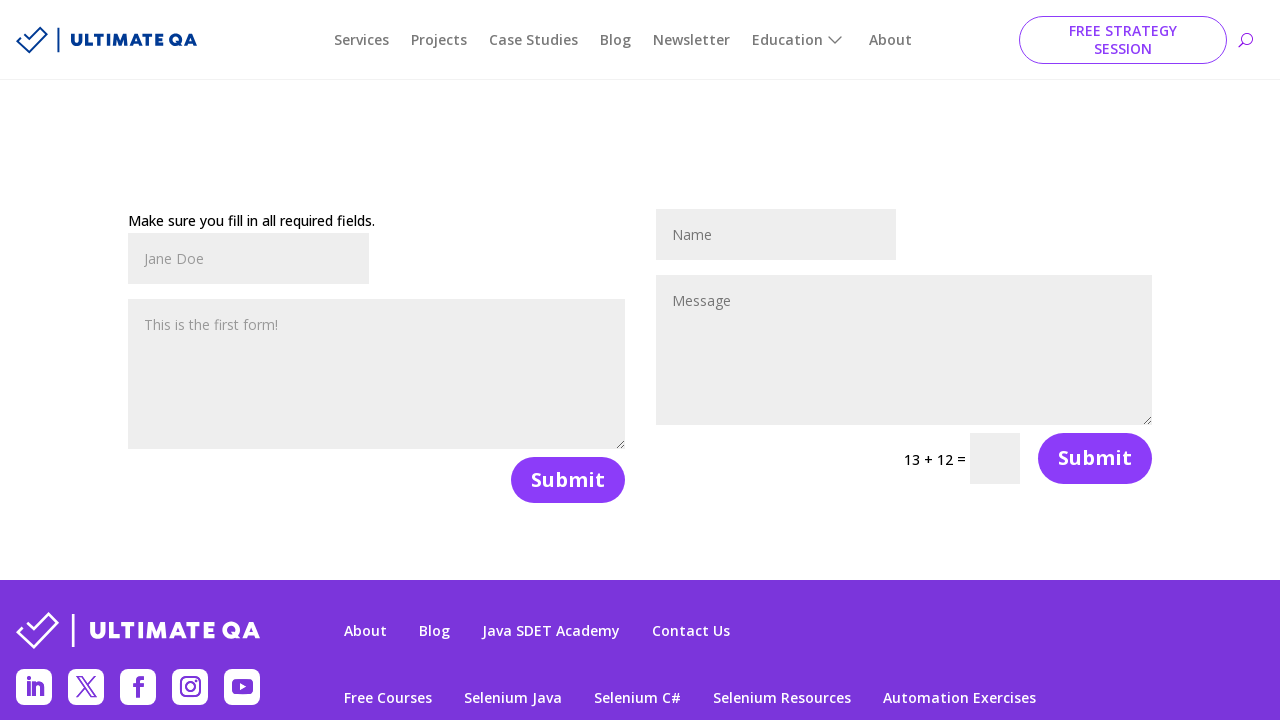